Tests prompt alert by entering a name, accepting the alert, and verifying the entered text is displayed in the result.

Starting URL: https://demoqa.com/alerts

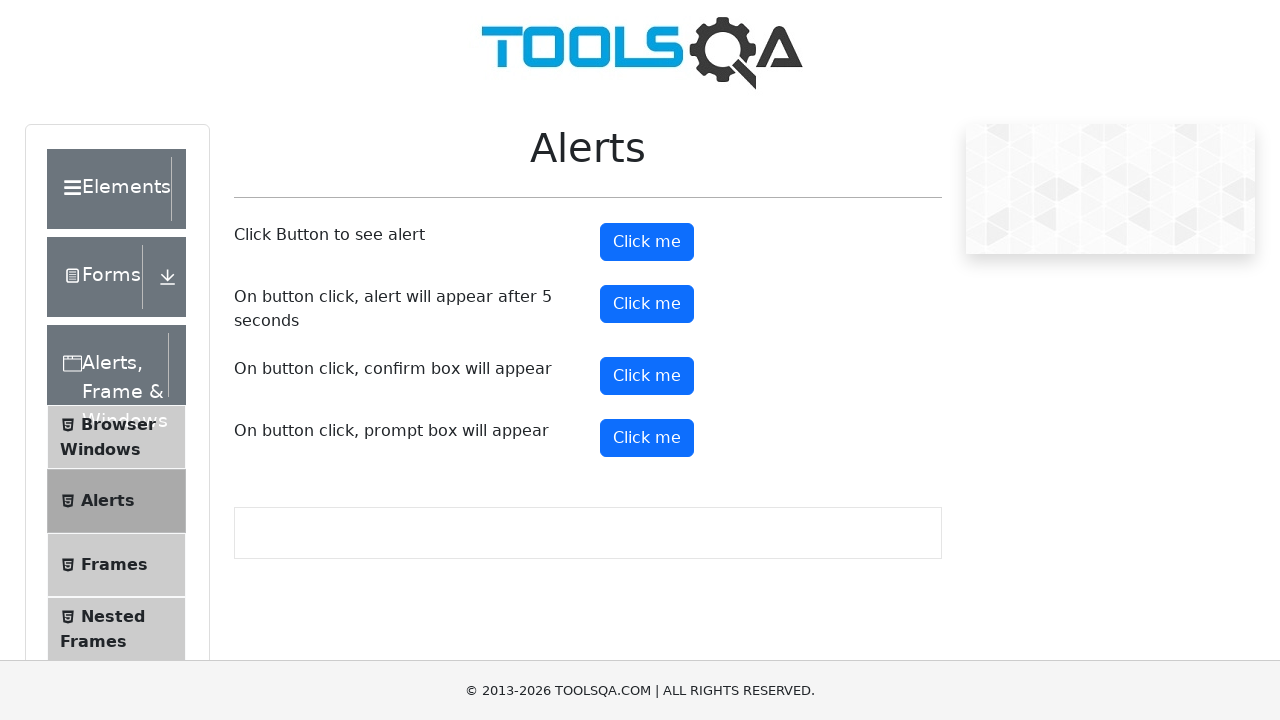

Set up dialog handler to accept prompt with text 'Reynaldo'
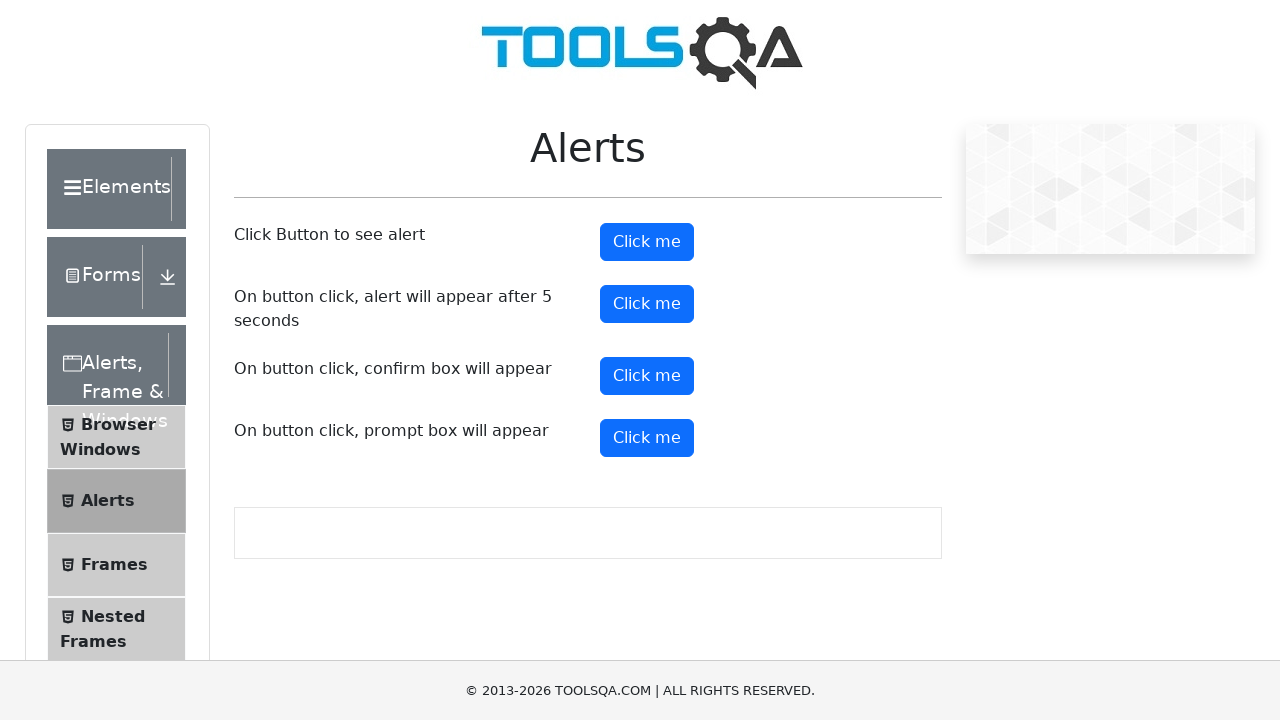

Clicked prompt alert button at (647, 438) on #promtButton
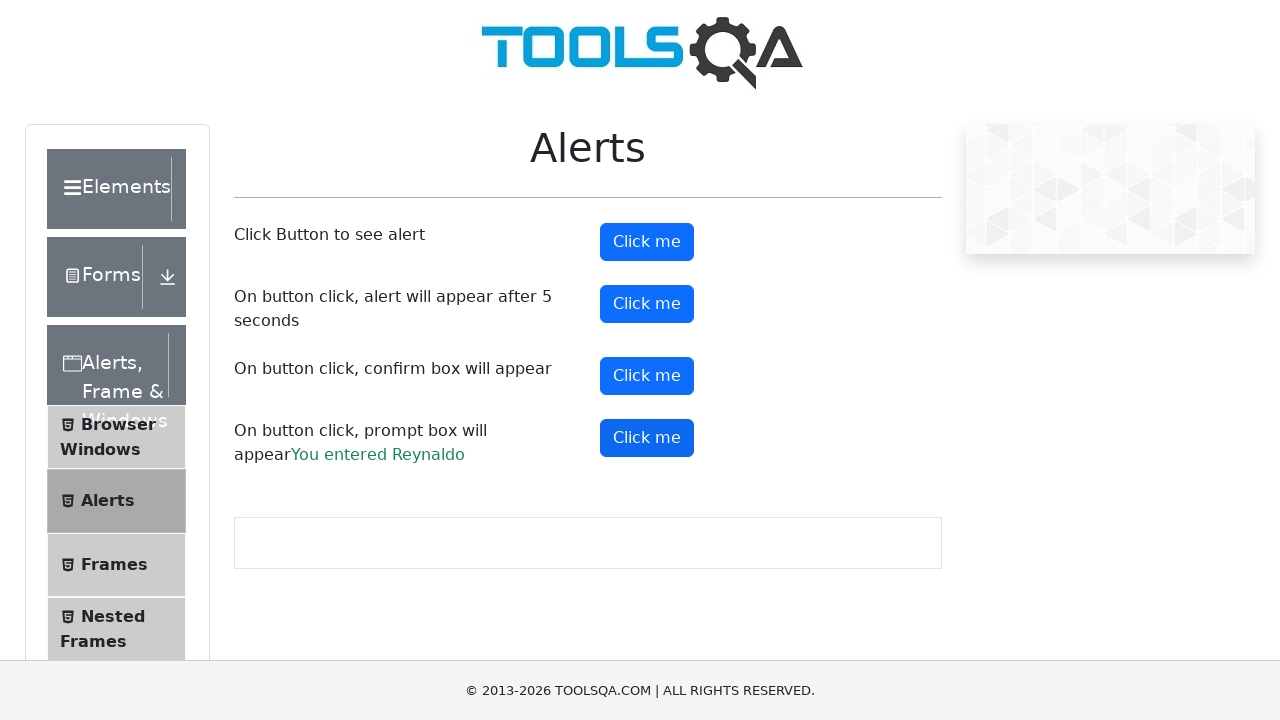

Prompt result element loaded
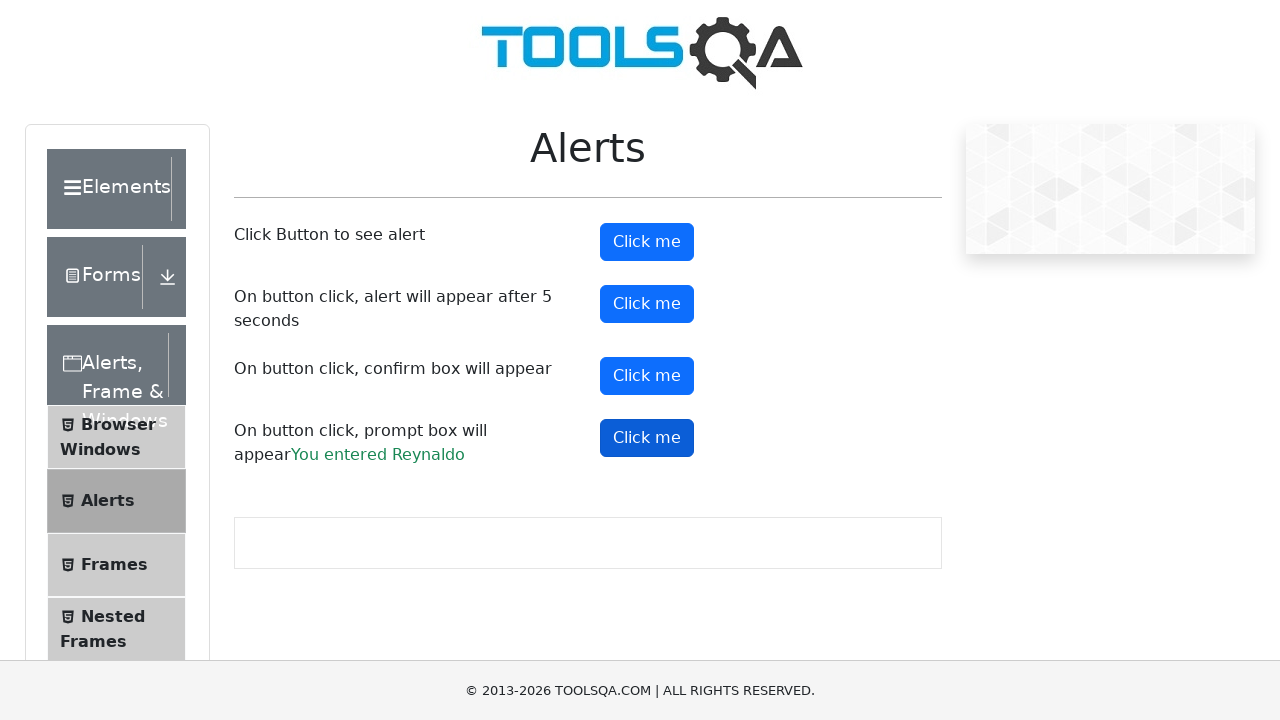

Verified that the entered name 'Reynaldo' is displayed in the result
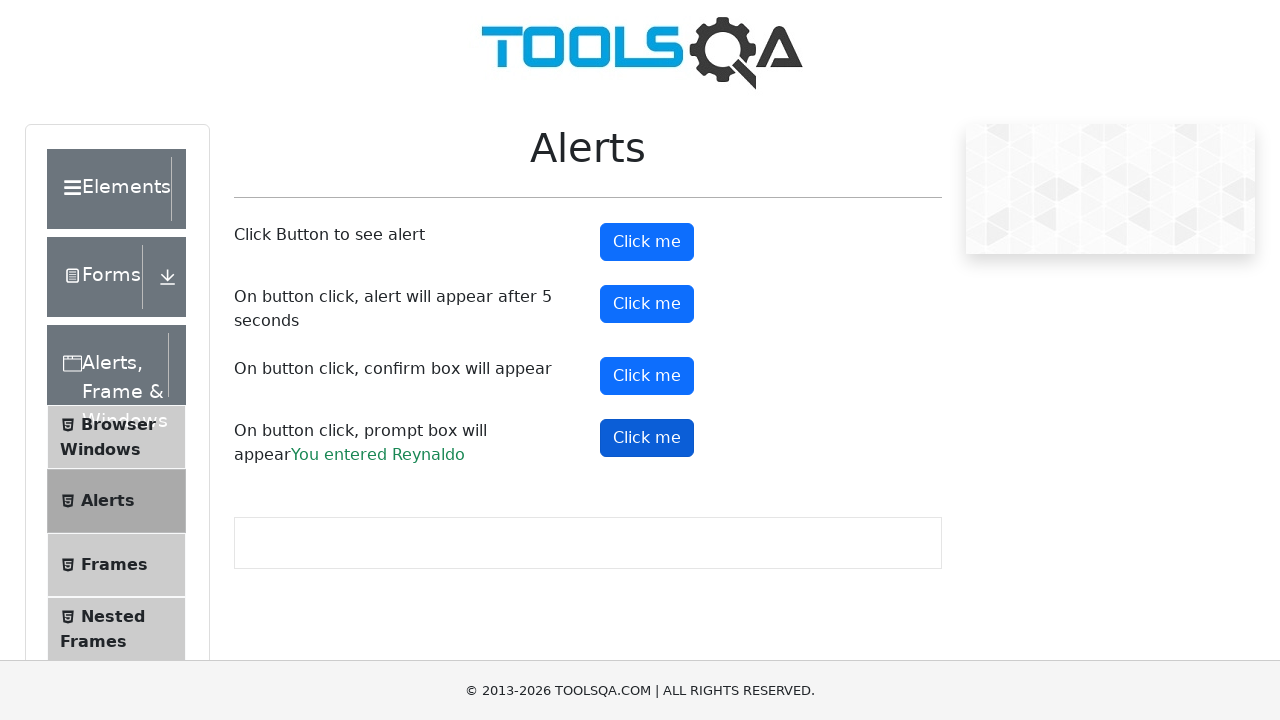

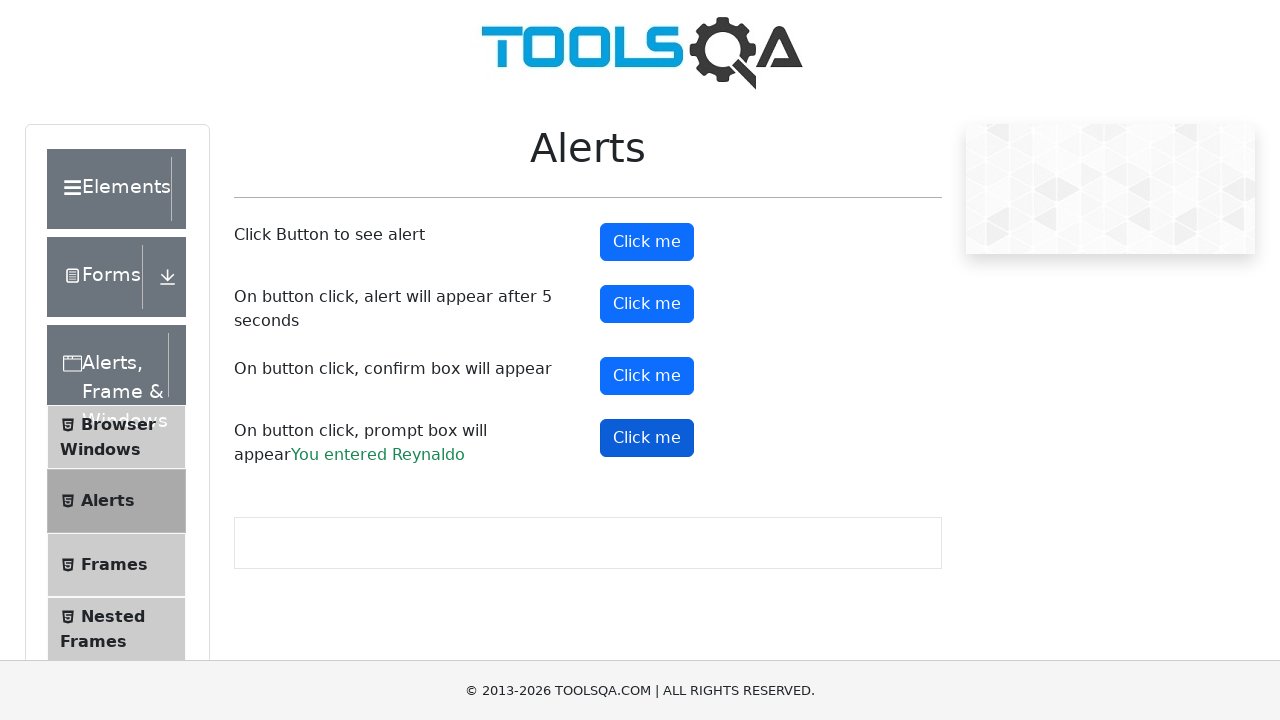